Tests closing the worksheet menu using keyboard shortcut Ctrl+d

Starting URL: https://elan-language.github.io/LanguageAndIDE/

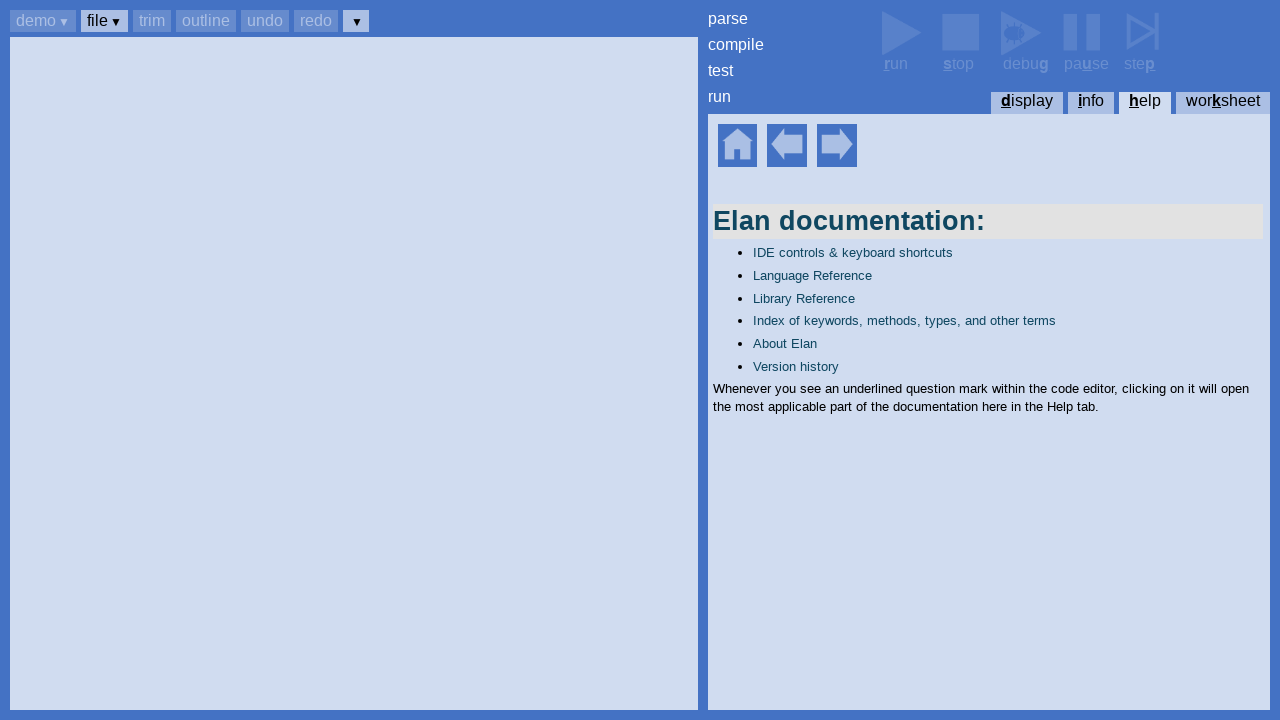

Set up dialog handler to accept dialogs
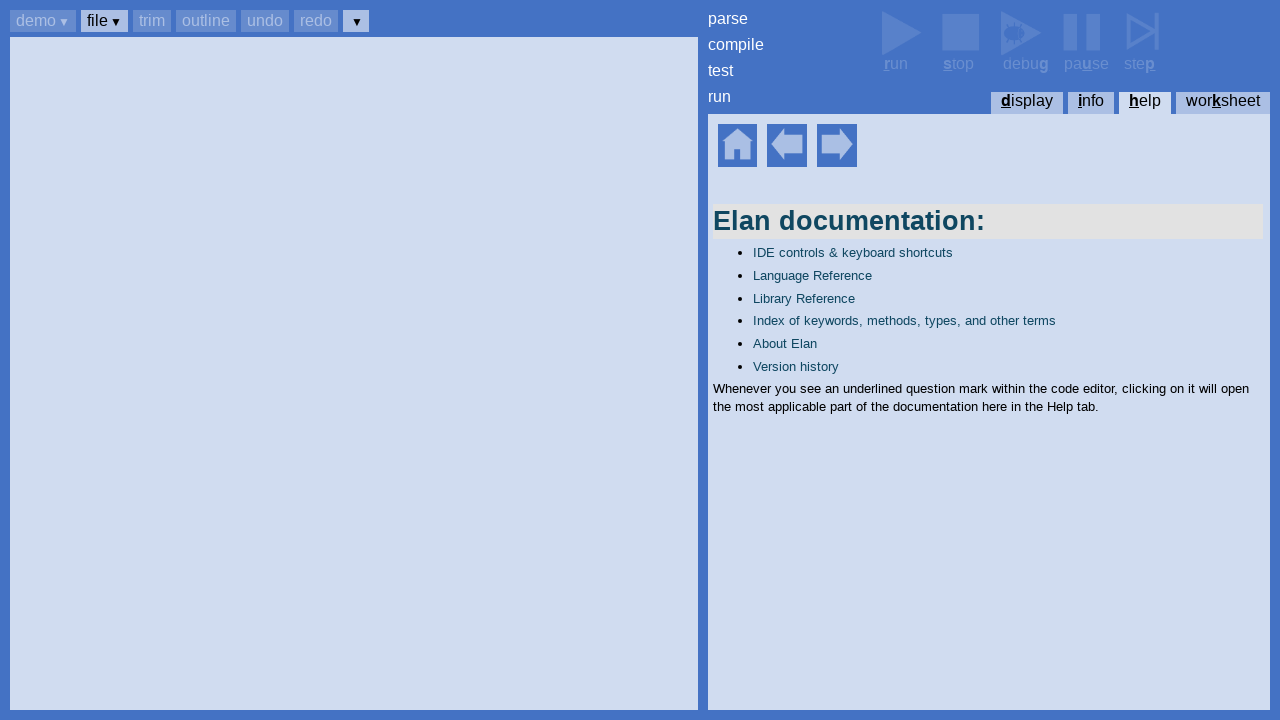

Waited for help home element to be visible
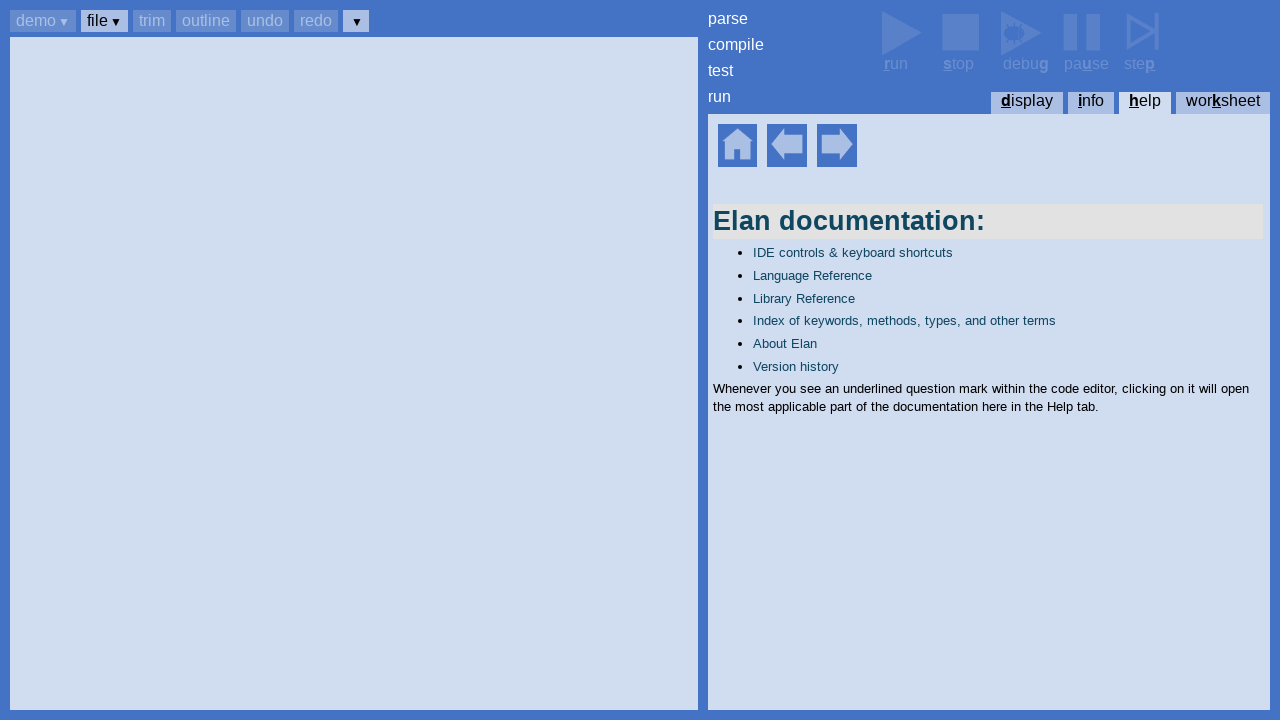

Pressed Ctrl+k to open worksheets menu
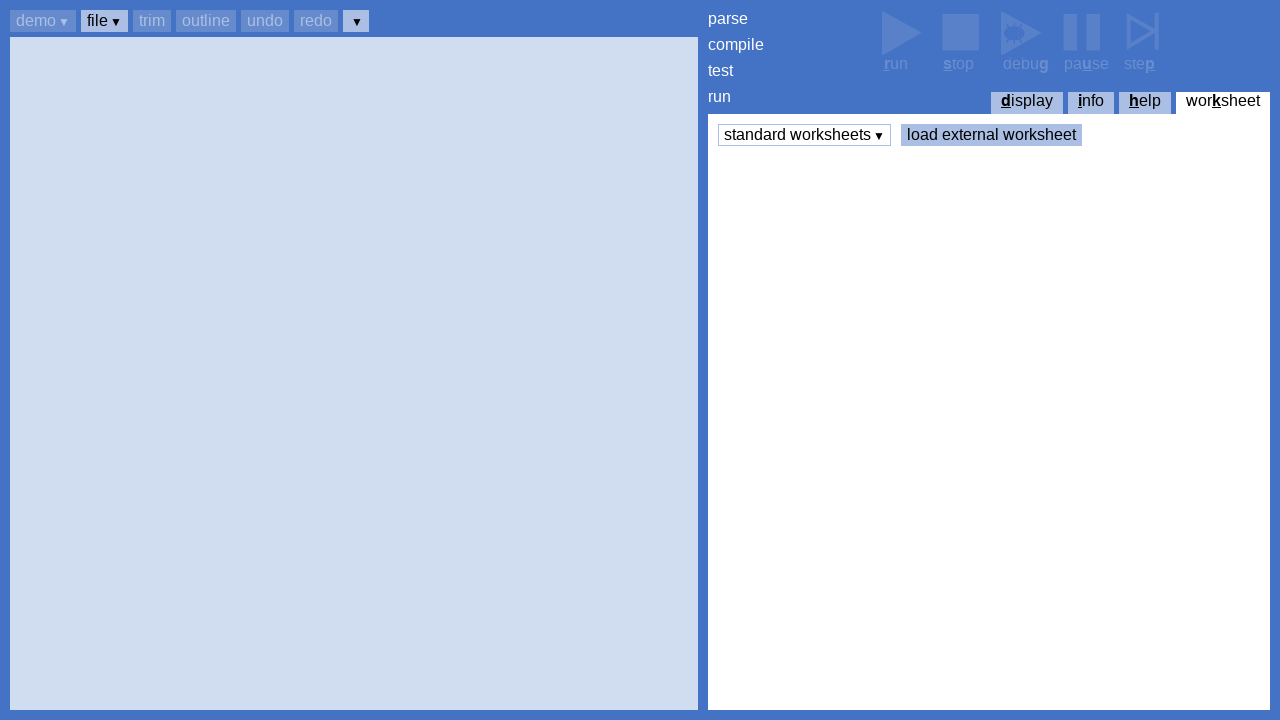

Pressed Enter to open standard worksheets menu
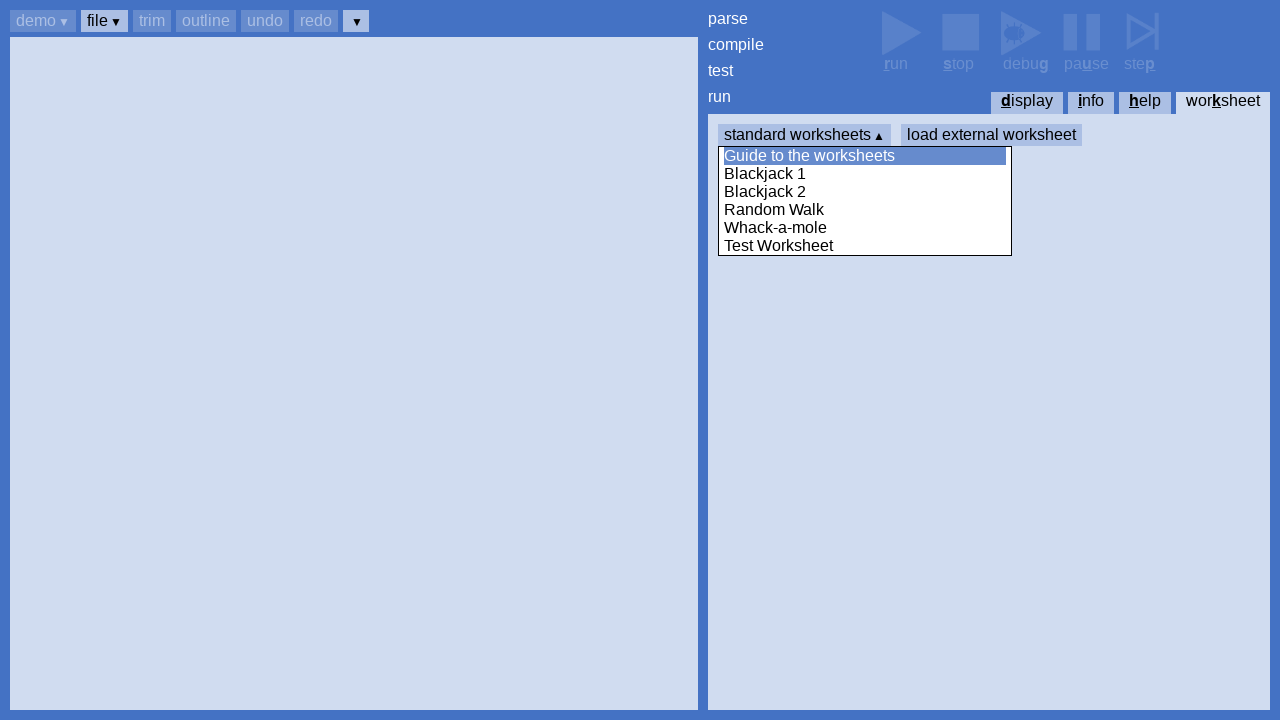

Waited for 'Guide to the worksheets' text to be visible
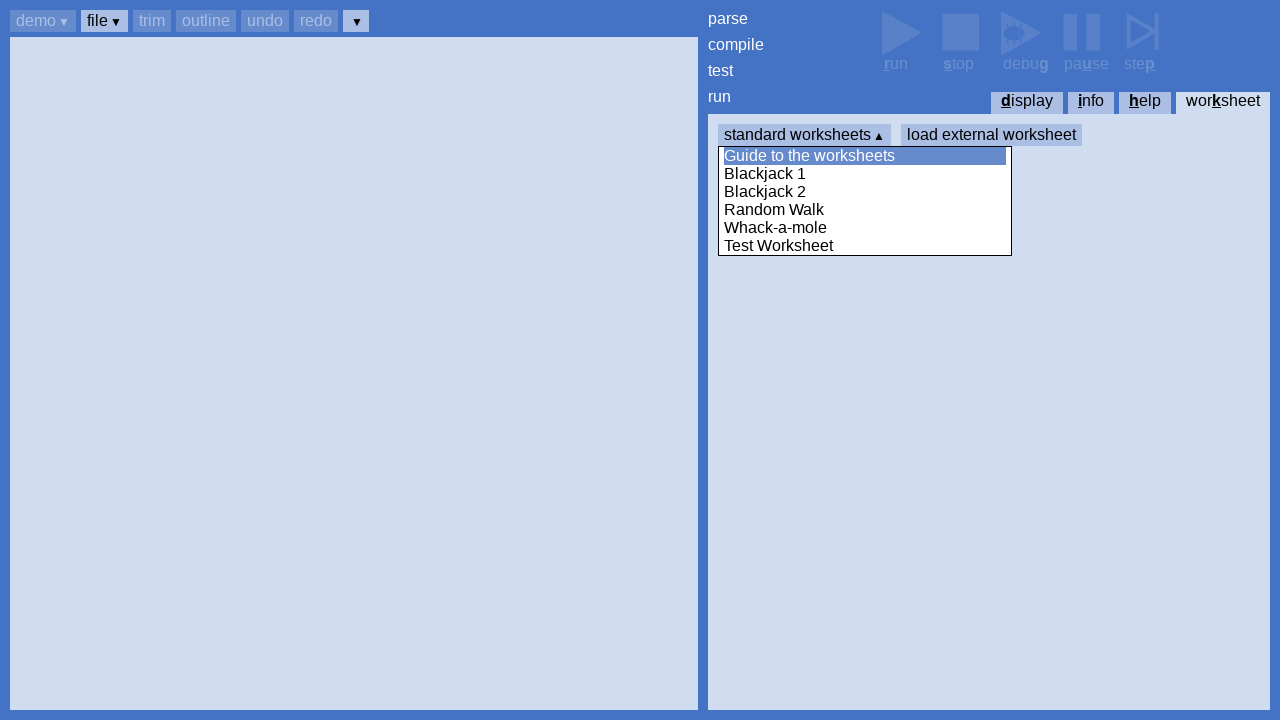

Pressed Ctrl+d to close worksheet menu
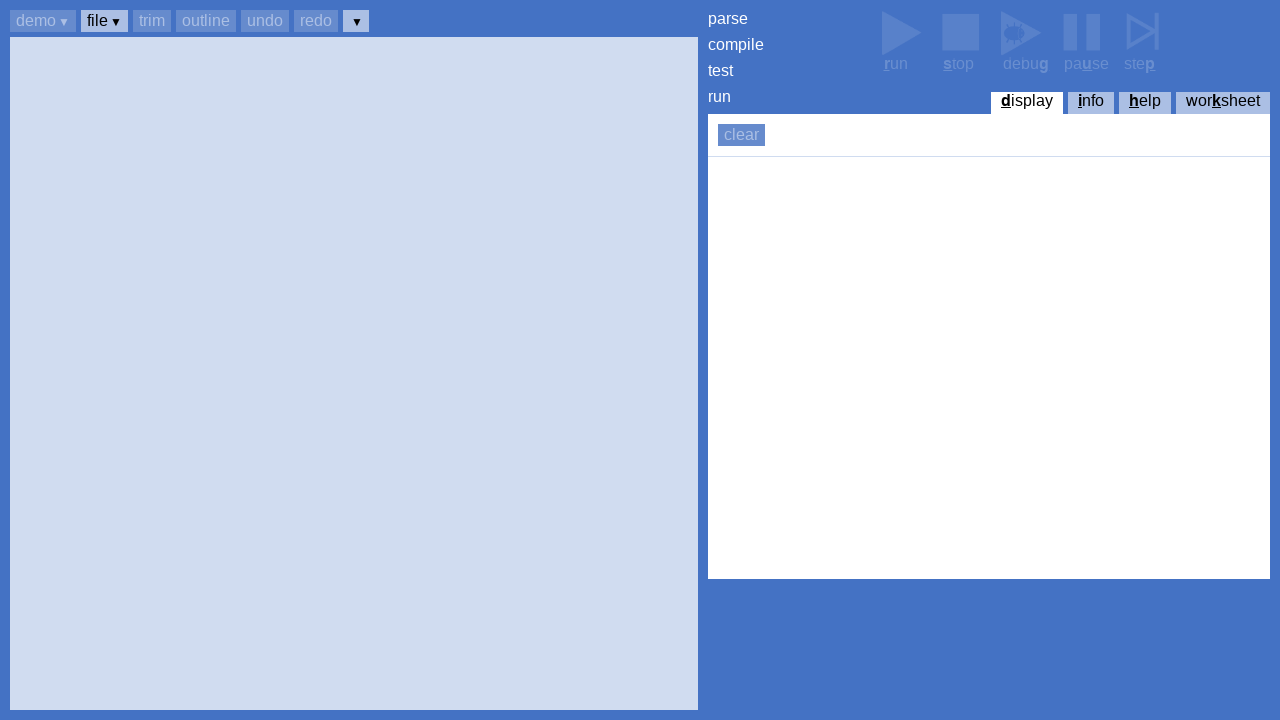

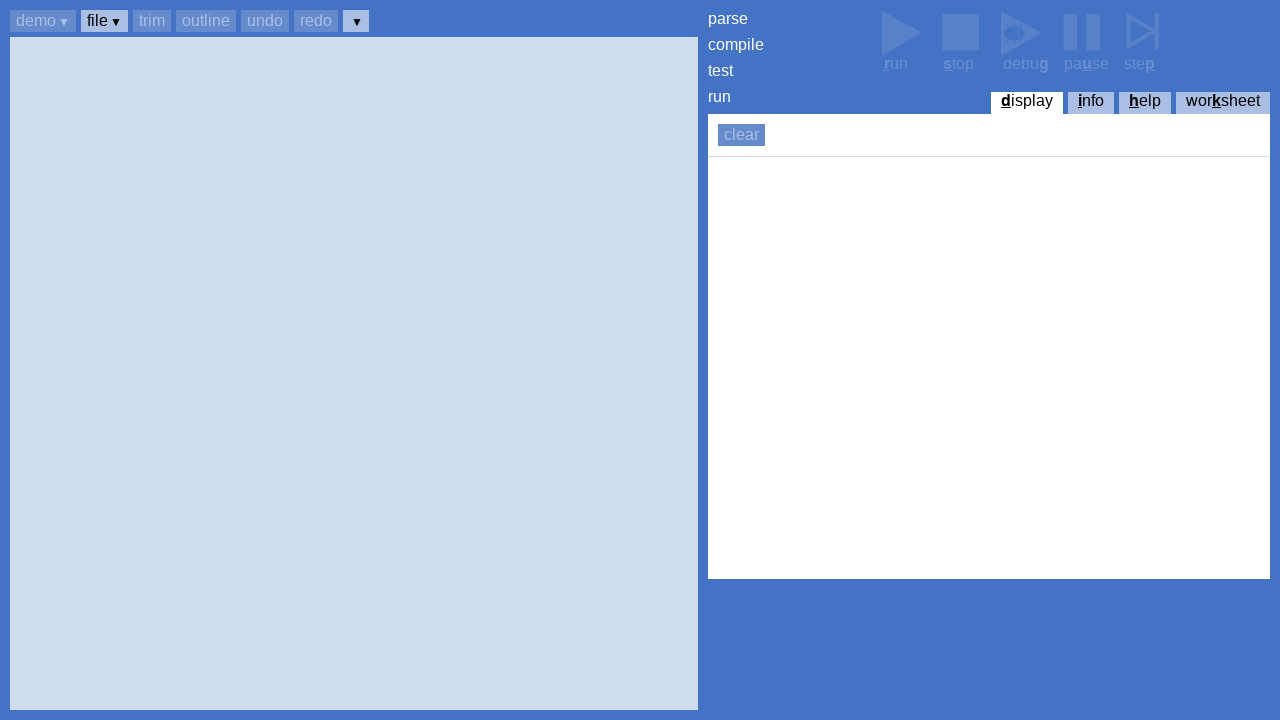